Tests that clicking "Clear completed" removes completed items from the list.

Starting URL: https://demo.playwright.dev/todomvc

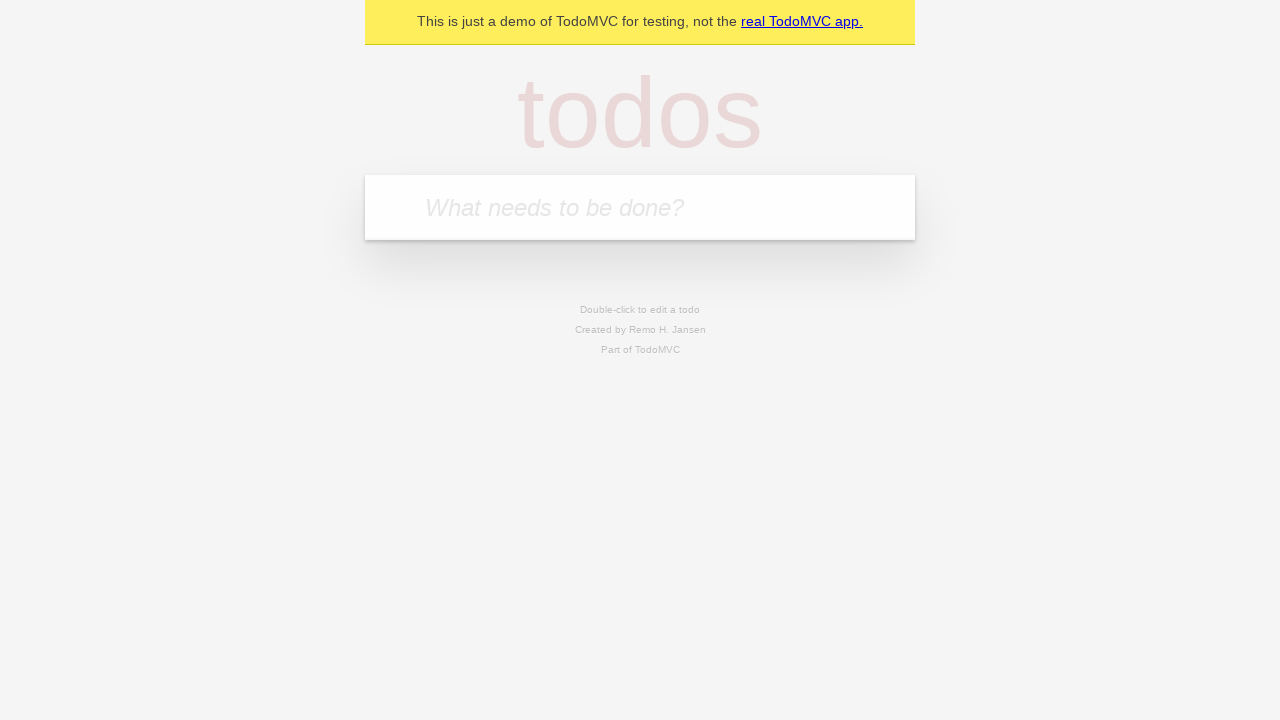

Filled todo input with 'buy some cheese' on internal:attr=[placeholder="What needs to be done?"i]
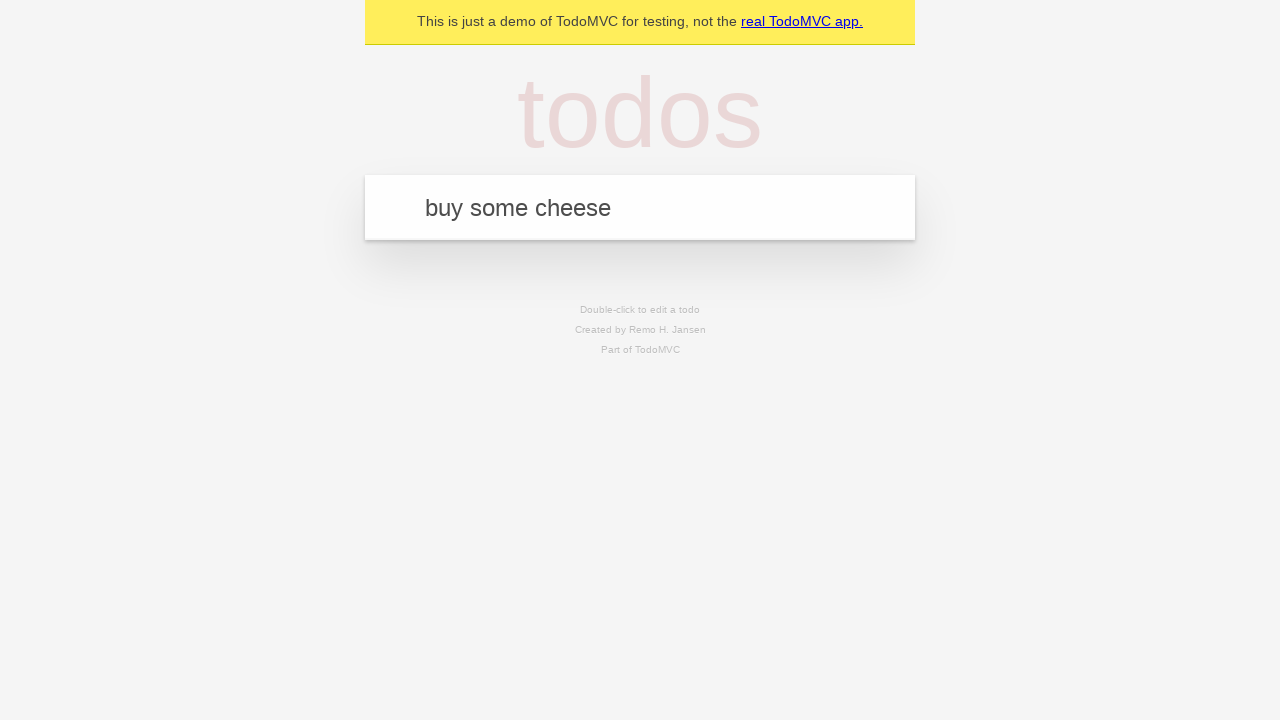

Pressed Enter to add first todo item on internal:attr=[placeholder="What needs to be done?"i]
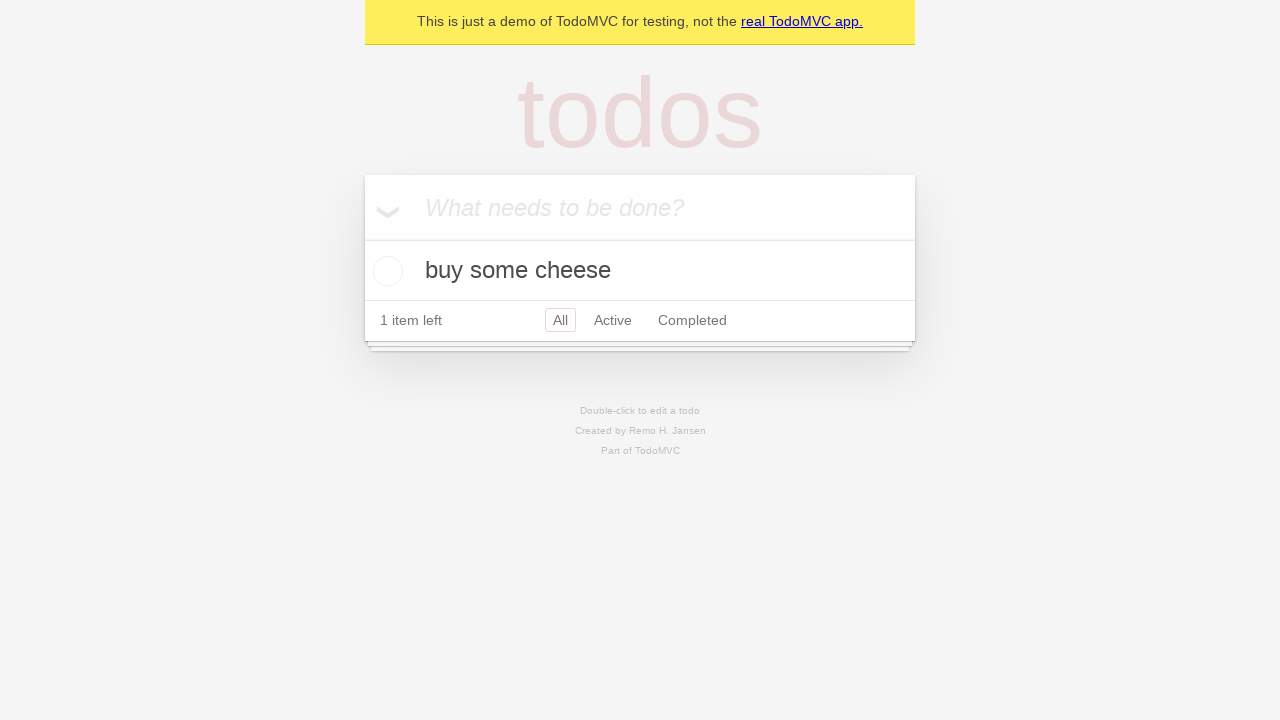

Filled todo input with 'feed the cat' on internal:attr=[placeholder="What needs to be done?"i]
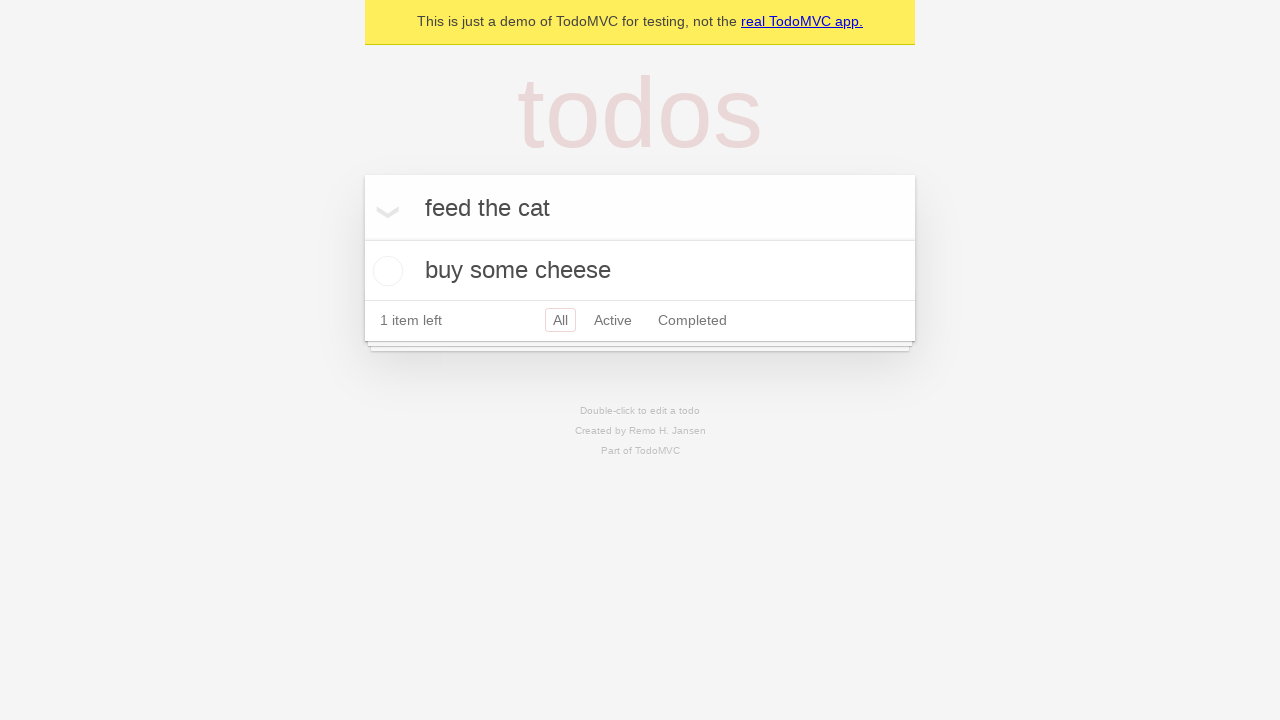

Pressed Enter to add second todo item on internal:attr=[placeholder="What needs to be done?"i]
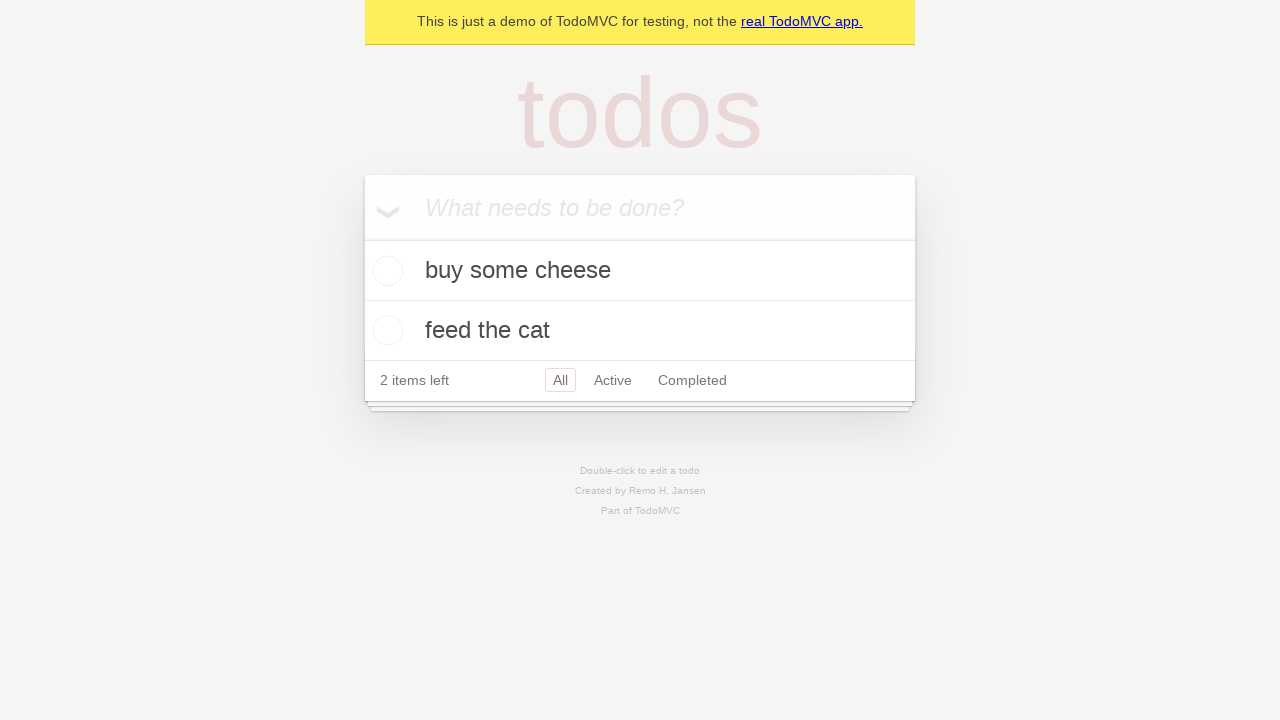

Filled todo input with 'book a doctors appointment' on internal:attr=[placeholder="What needs to be done?"i]
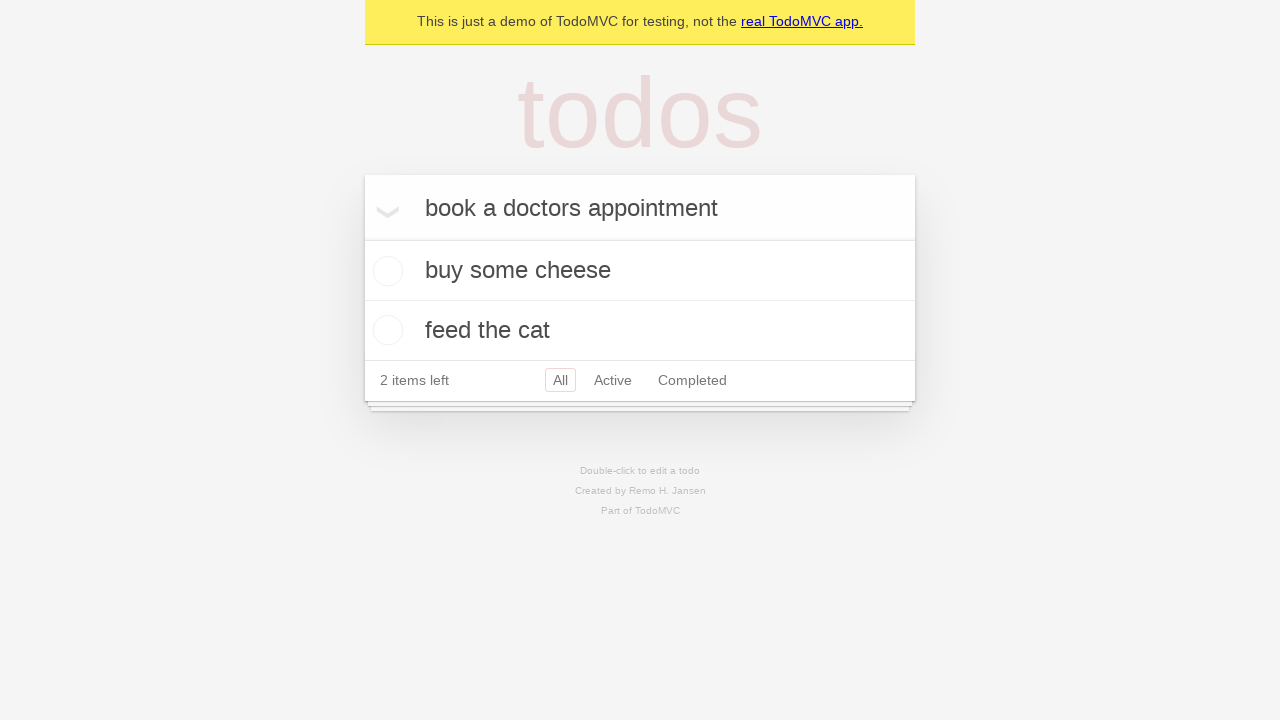

Pressed Enter to add third todo item on internal:attr=[placeholder="What needs to be done?"i]
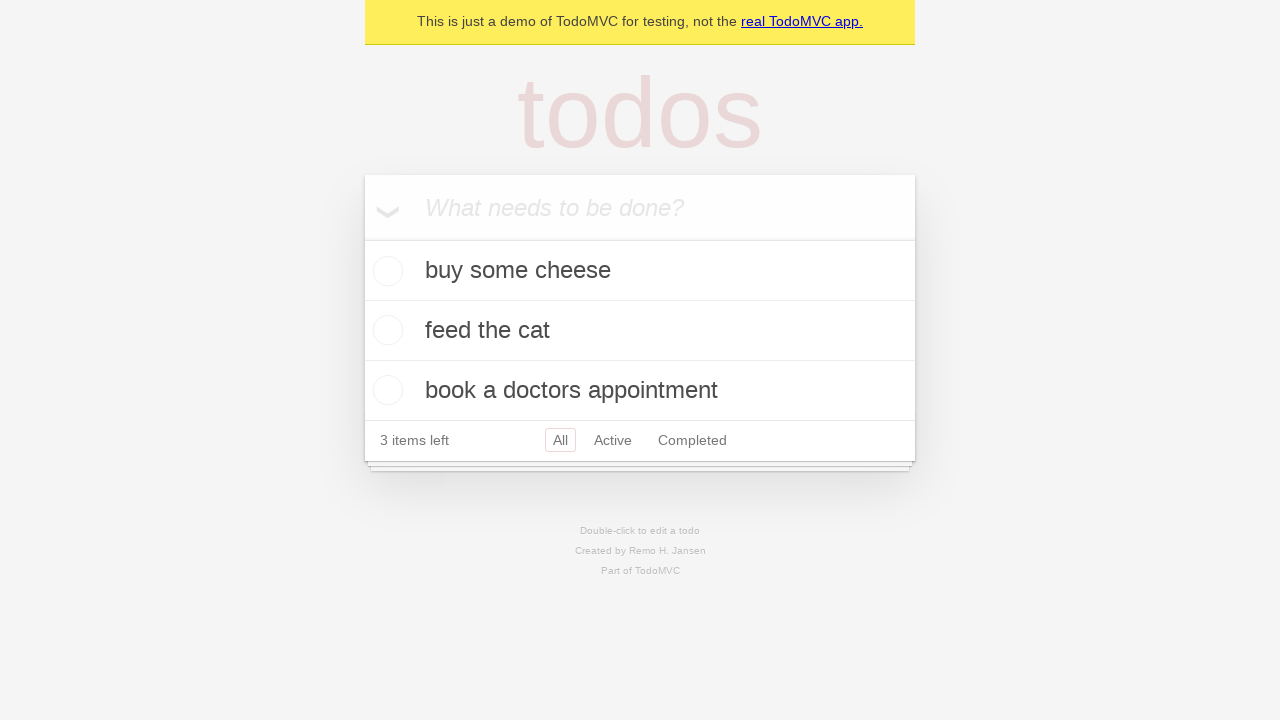

Checked the second todo item (feed the cat) at (385, 330) on [data-testid='todo-item'] >> nth=1 >> internal:role=checkbox
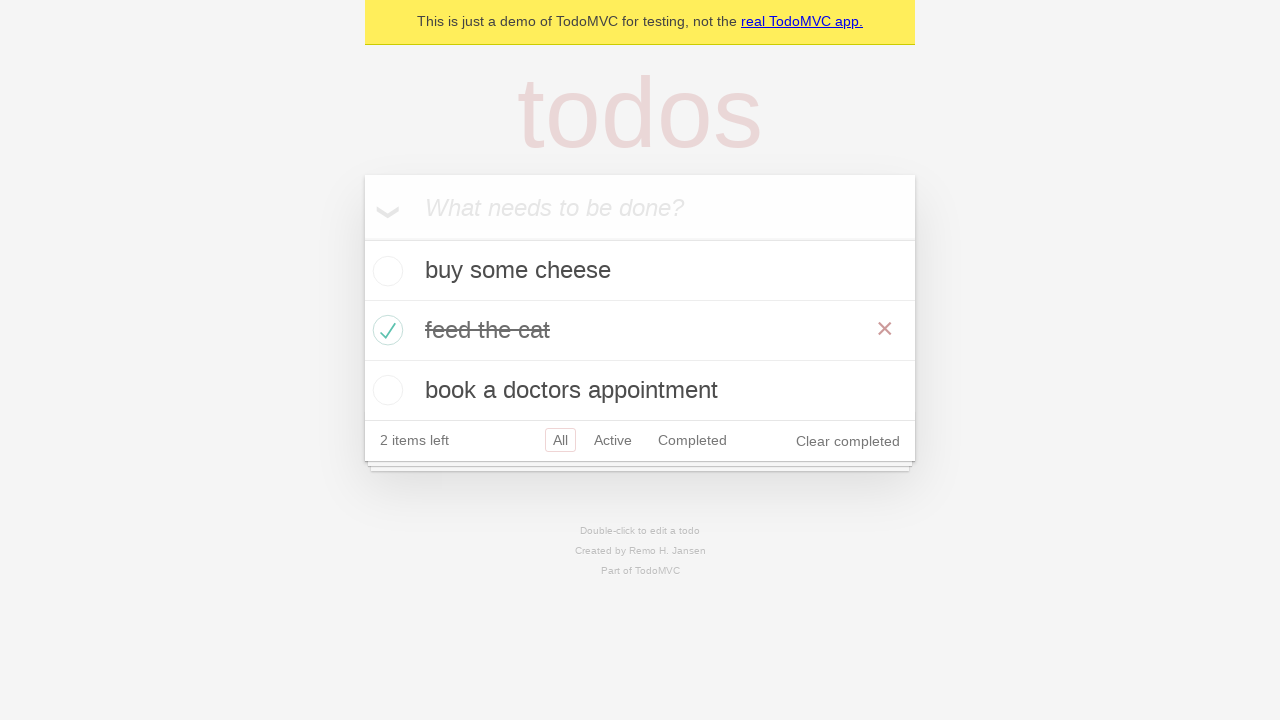

Clicked 'Clear completed' button to remove completed items at (848, 441) on internal:role=button[name="Clear completed"i]
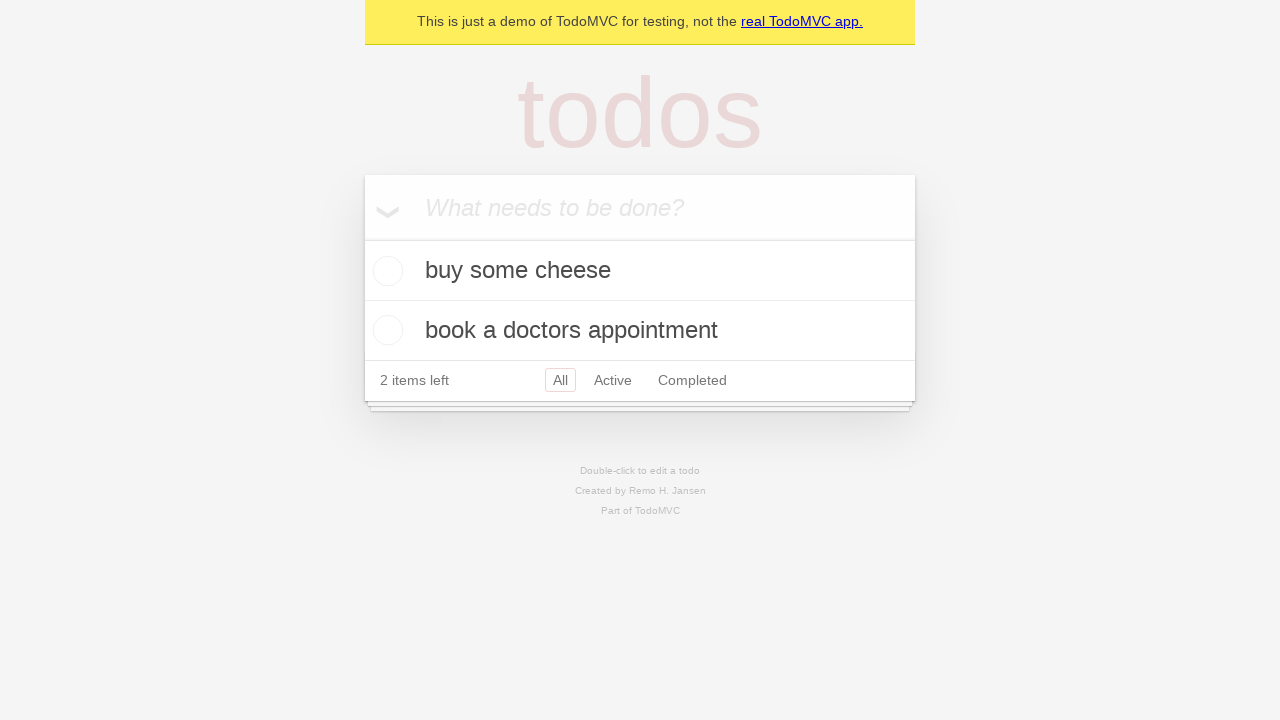

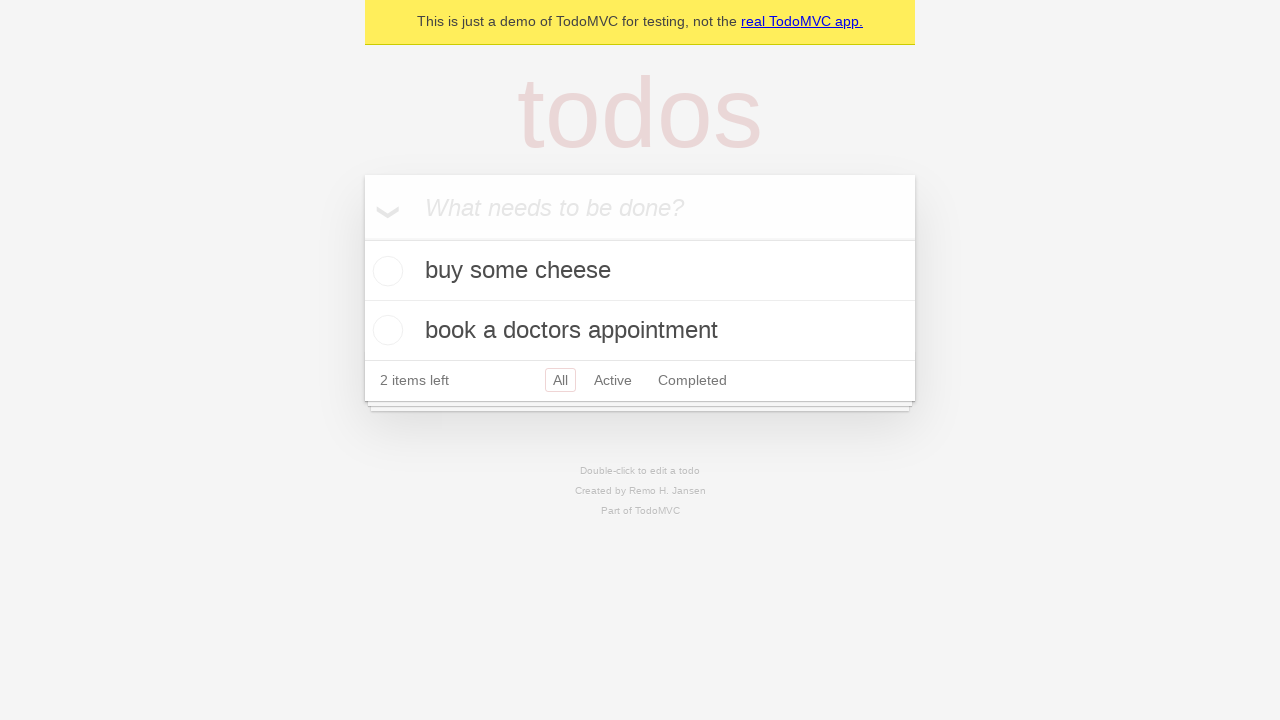